Tests search functionality and pagination by searching for "concerts" and navigating to page 2 of results.

Starting URL: https://portal.311.nyc.gov/

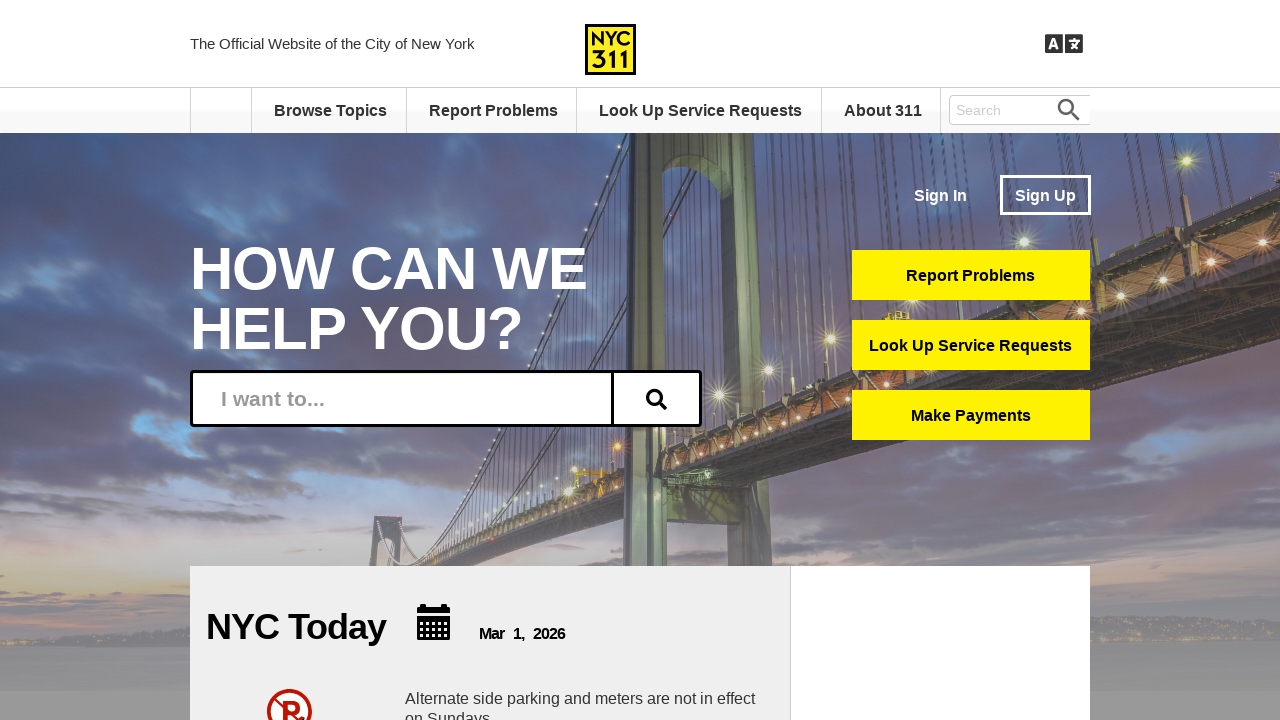

Filled search field with 'concerts' on input[aria-label='Search']
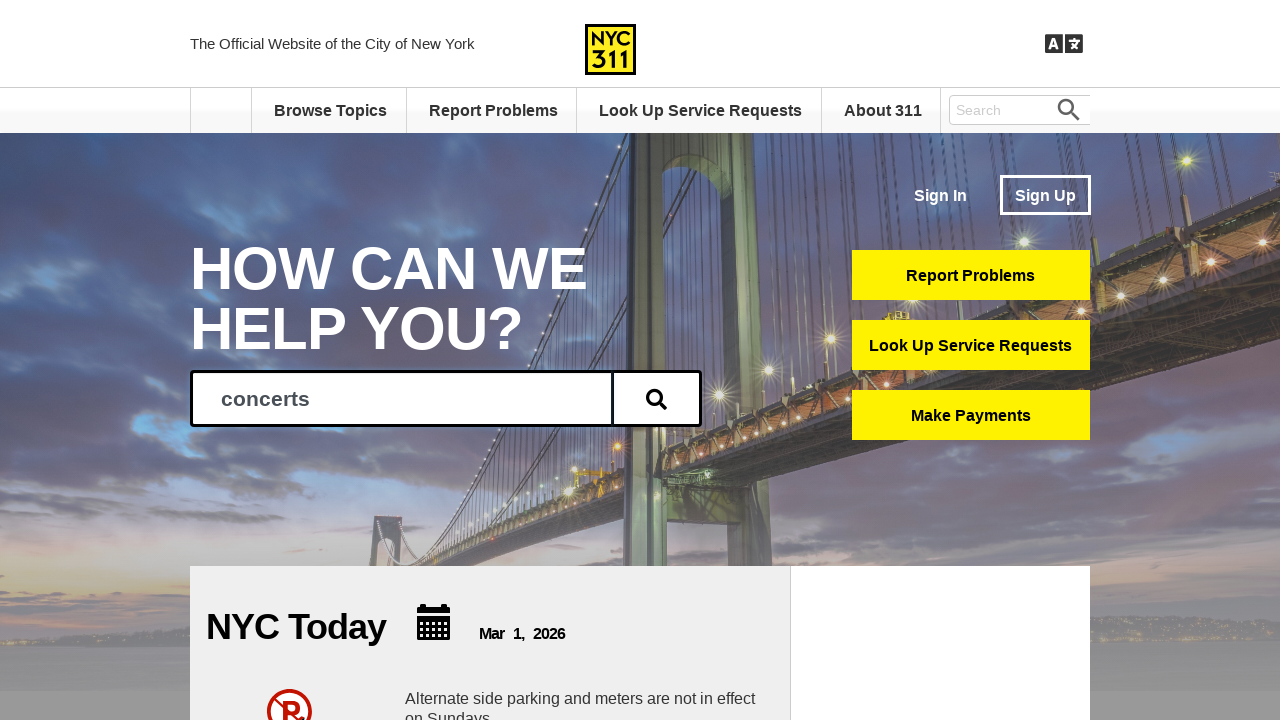

Clicked search button to search for concerts at (657, 398) on .search-magnify
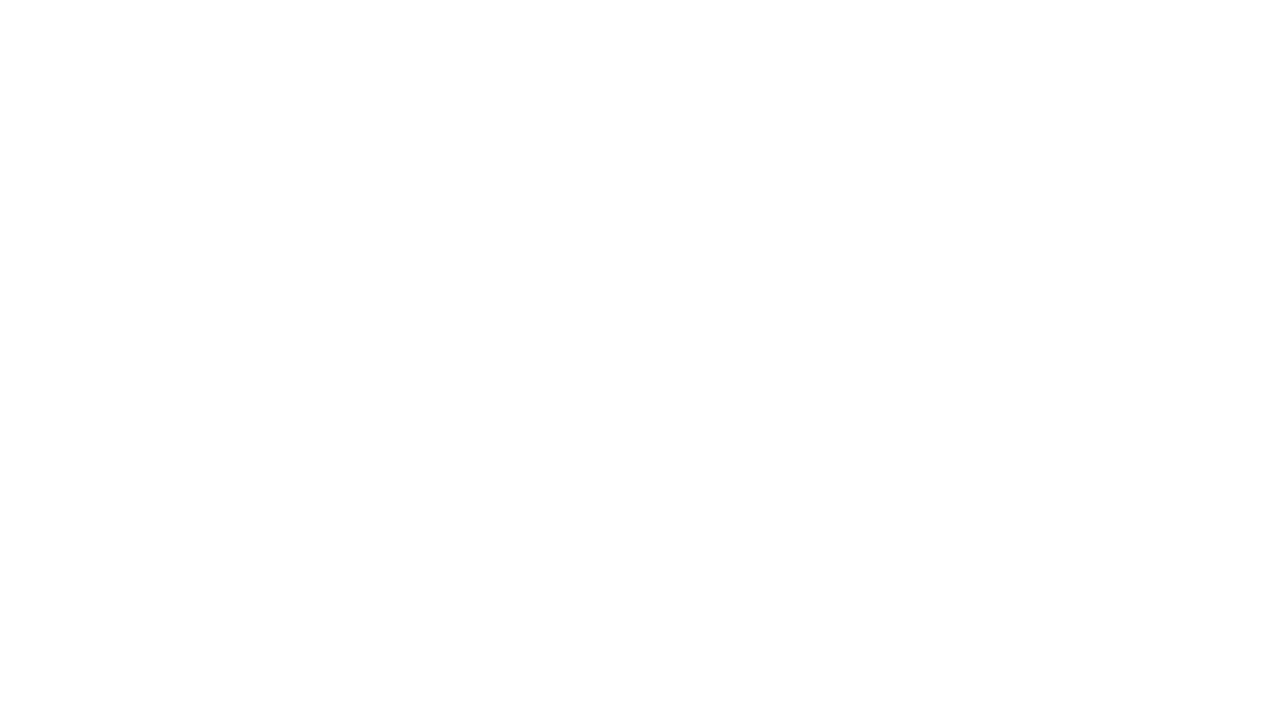

Pagination controls loaded
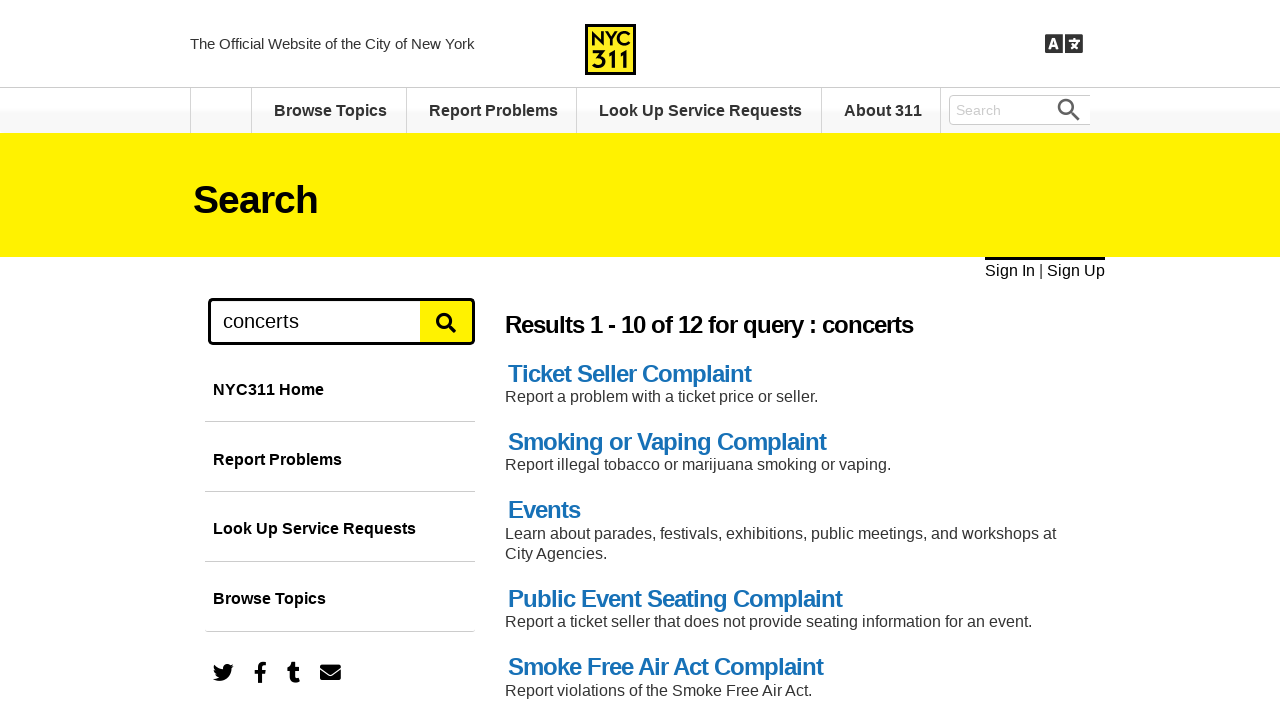

Clicked page 2 link to navigate to second page of results at (609, 360) on a:text('2')
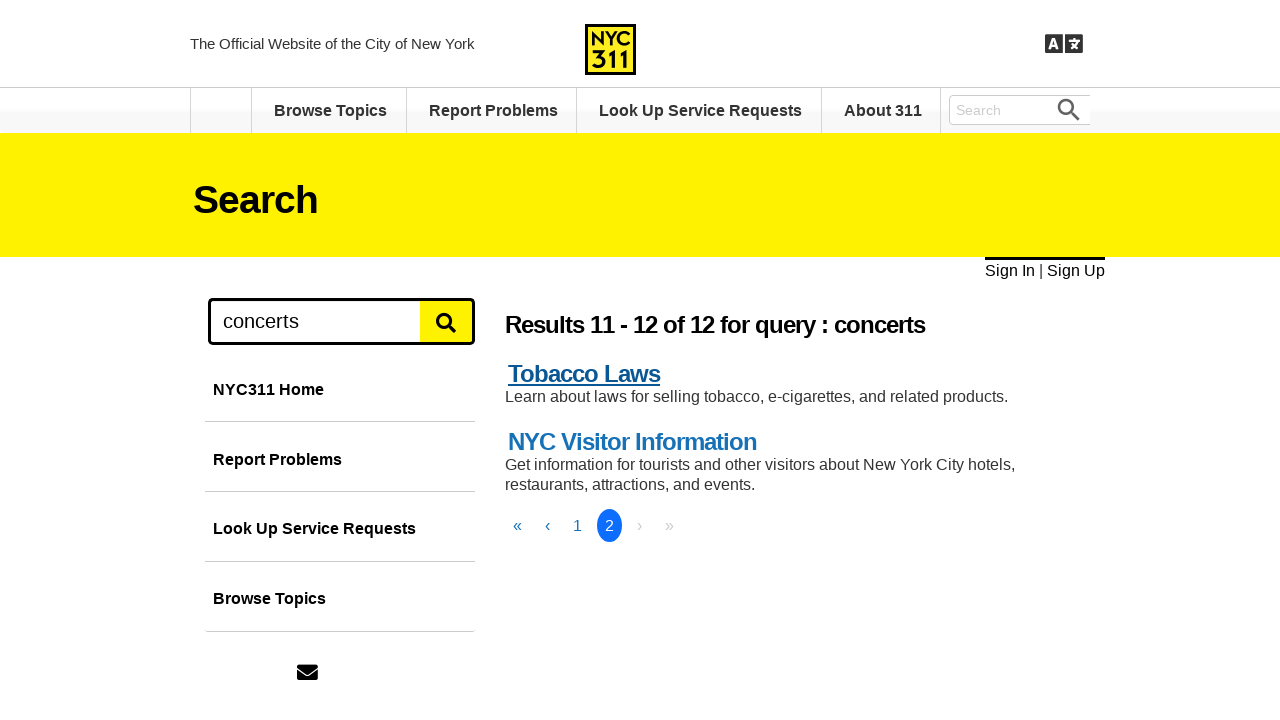

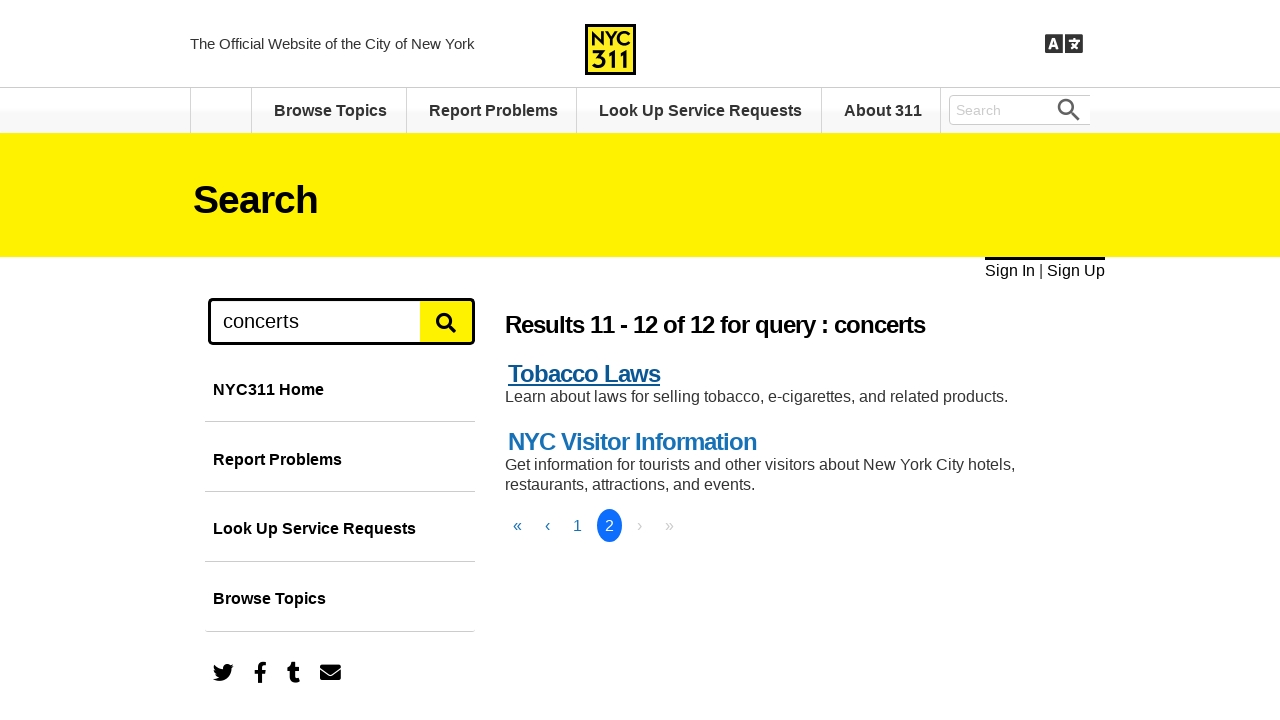